Tests clicking an Add Element button to create a Delete button, then clicking Delete to remove it

Starting URL: https://the-internet.herokuapp.com/add_remove_elements/

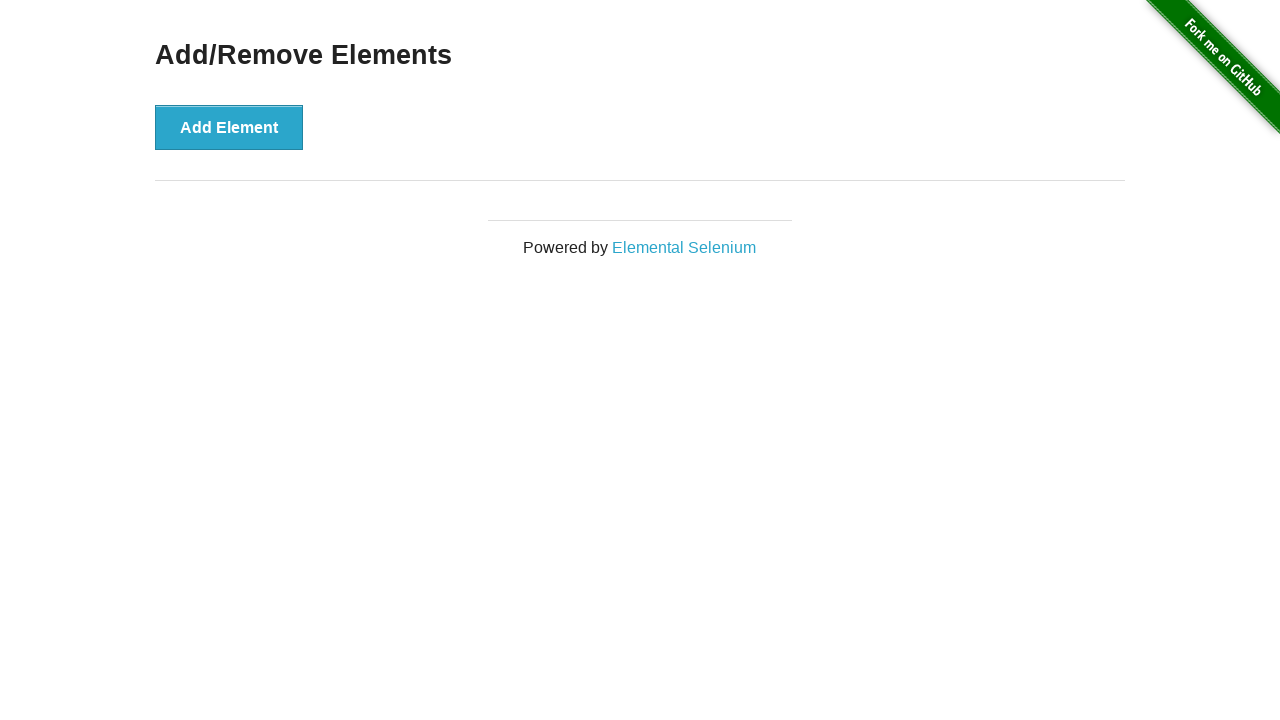

Add Element button loaded and is visible
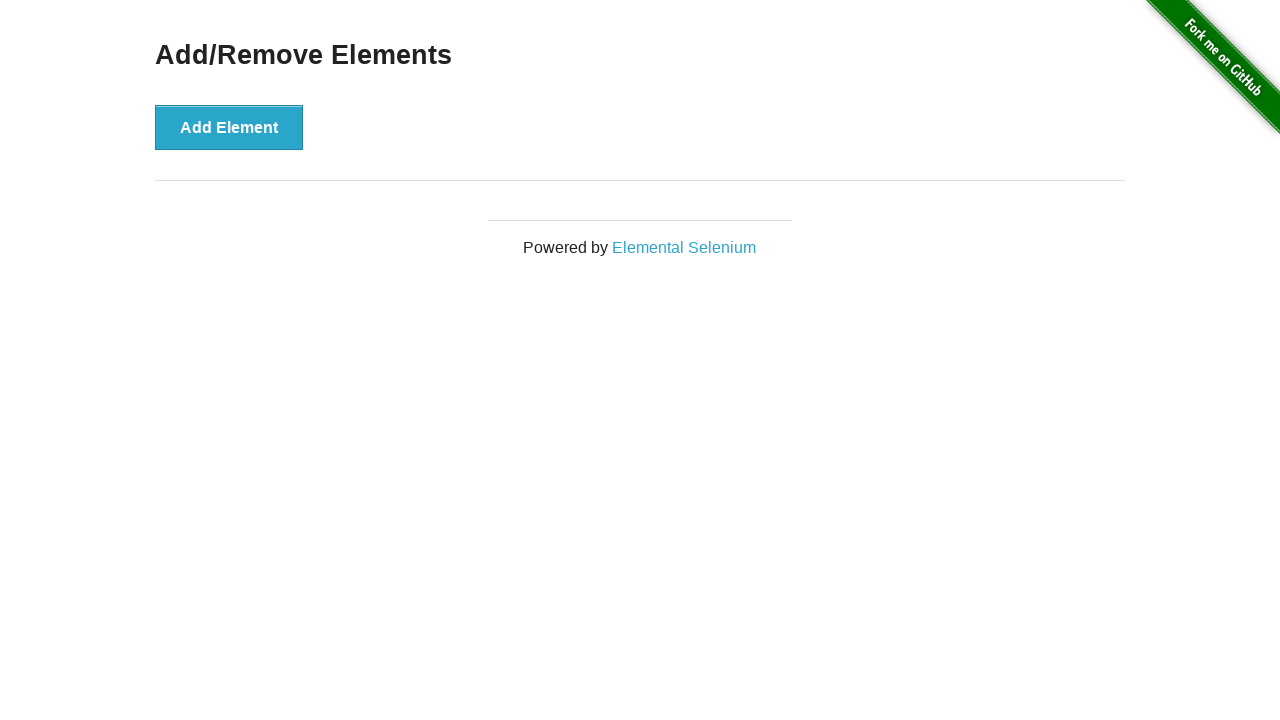

Clicked Add Element button at (229, 127) on xpath=//button[text()='Add Element']
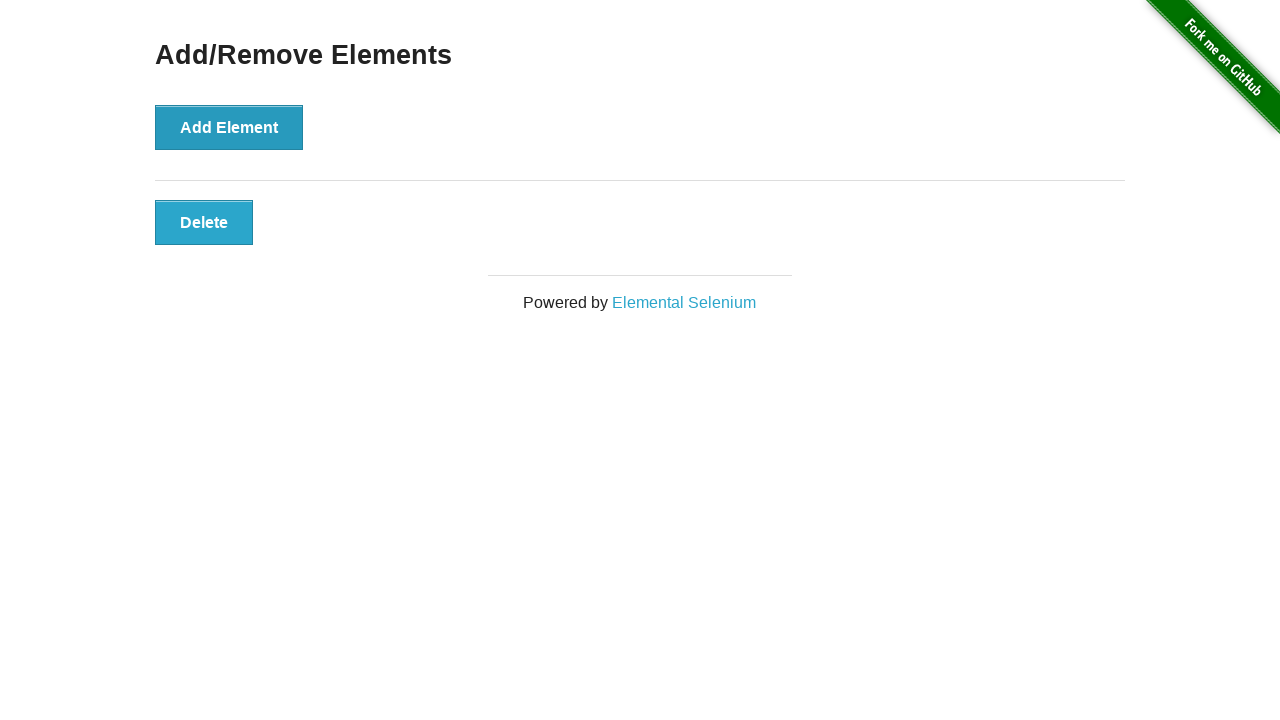

Delete button appeared after clicking Add Element
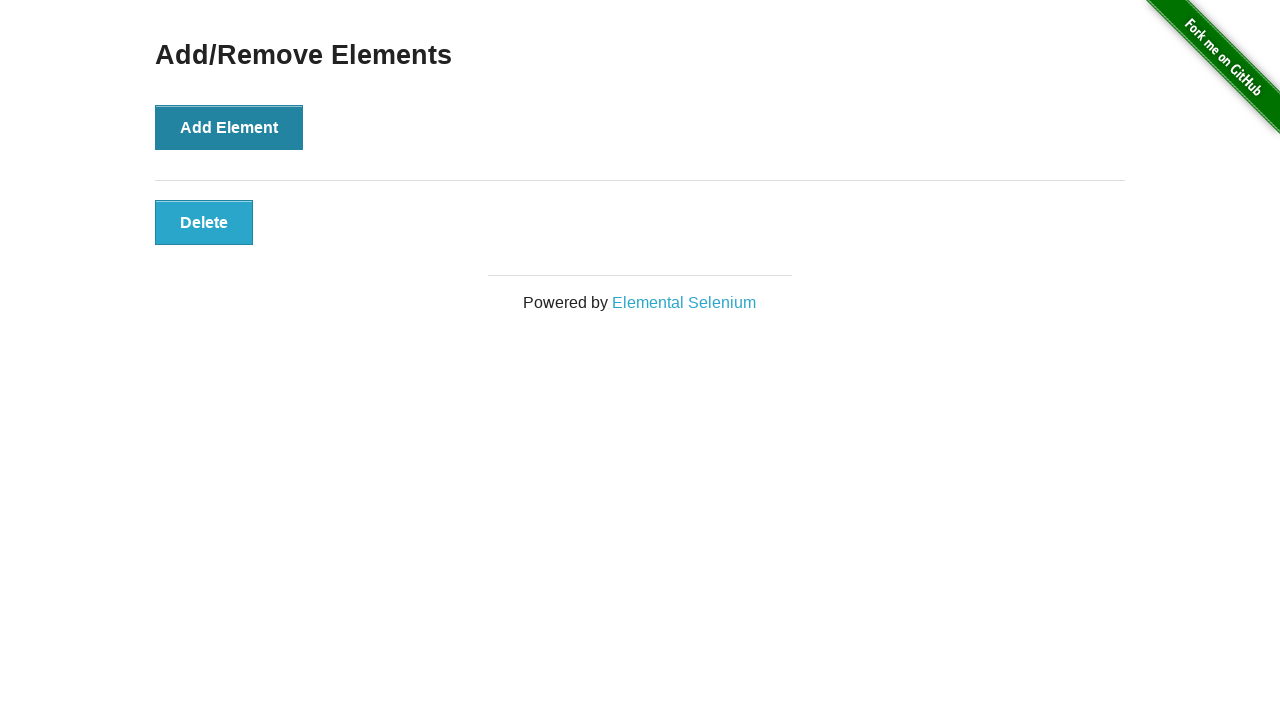

Clicked Delete button to remove the element at (204, 222) on xpath=//button[text()='Delete']
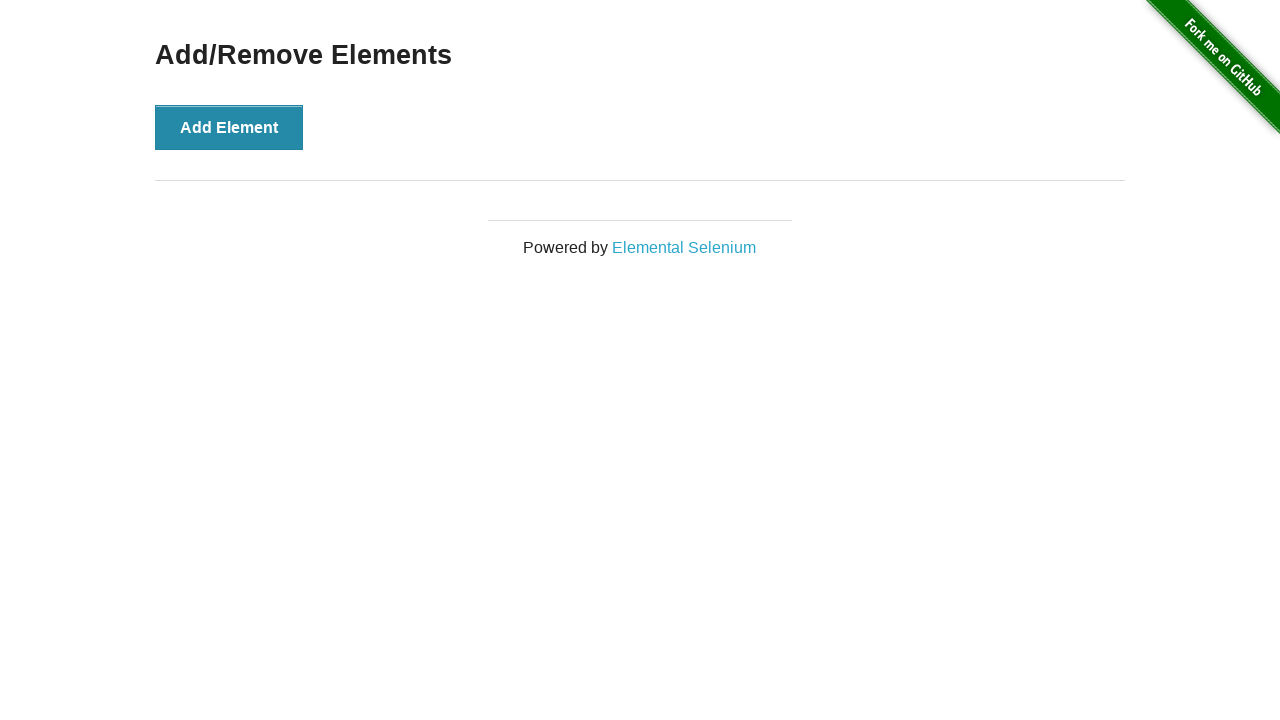

Delete button is no longer visible, element successfully removed
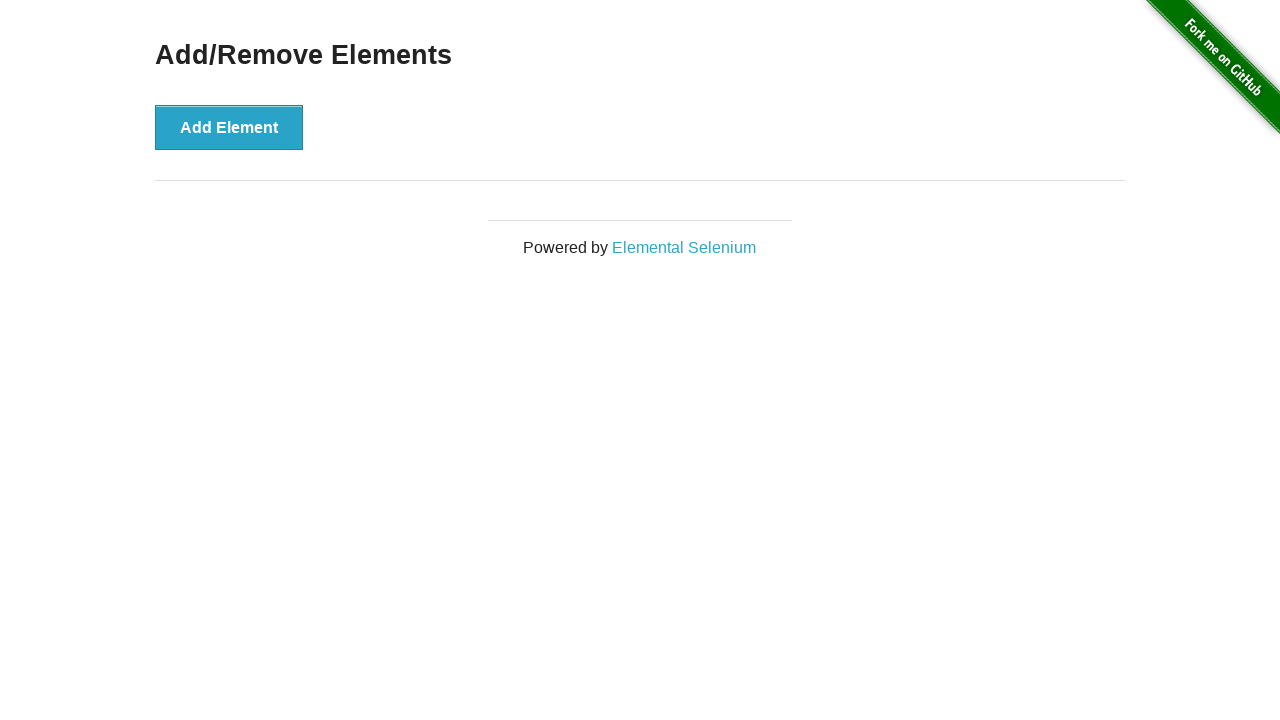

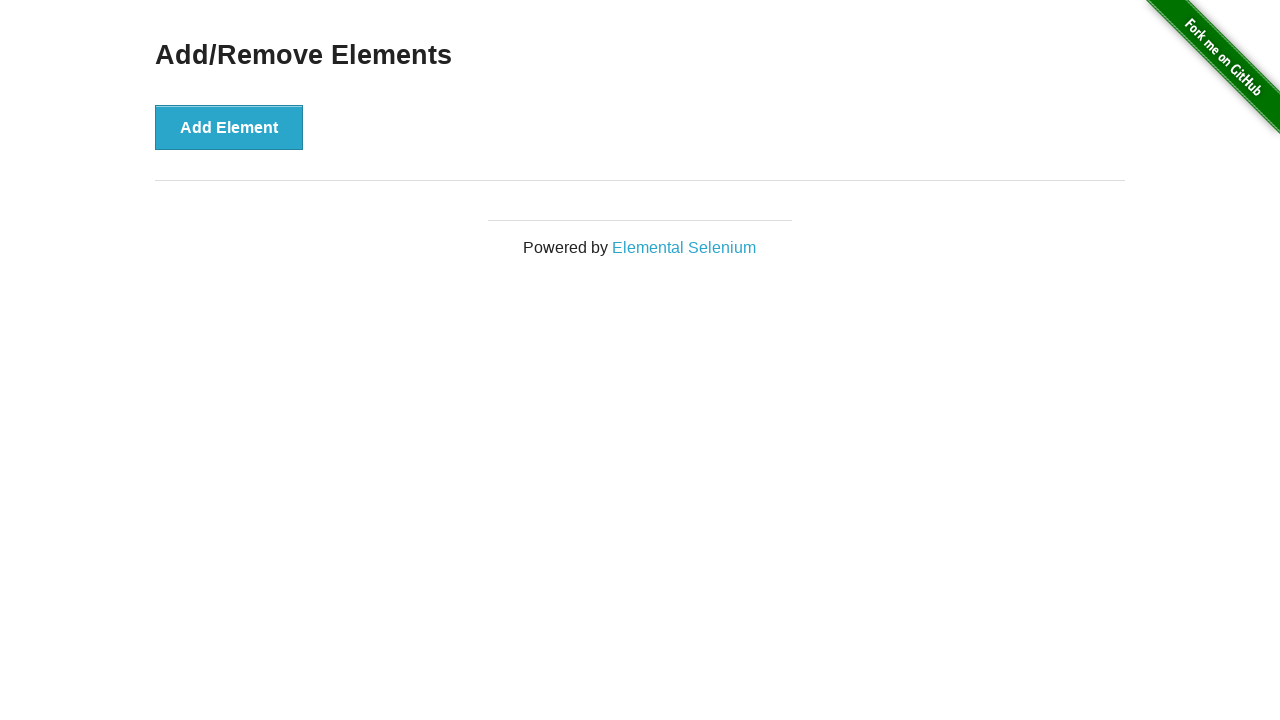